Tests opening a new browser window by navigating to a page, opening a new window, navigating to a different page in that window, and verifying two windows are open.

Starting URL: https://the-internet.herokuapp.com/windows

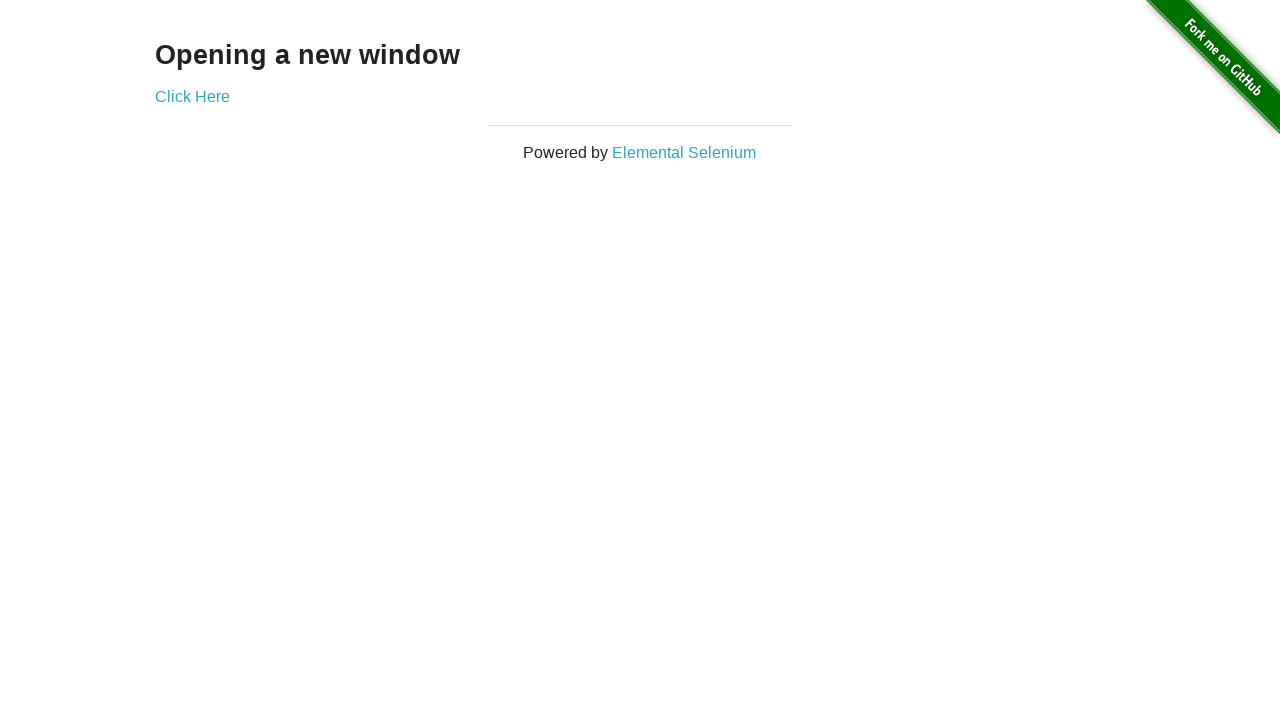

Opened a new browser window/page
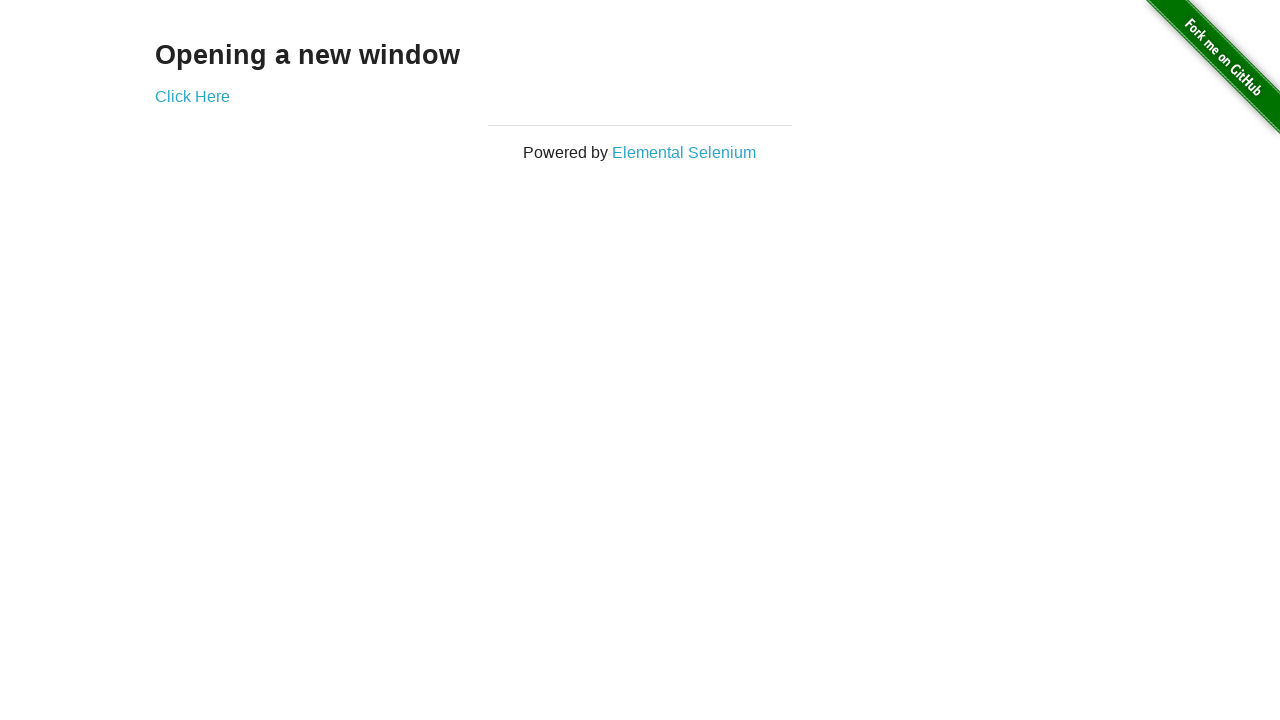

Navigated to typos page in new window
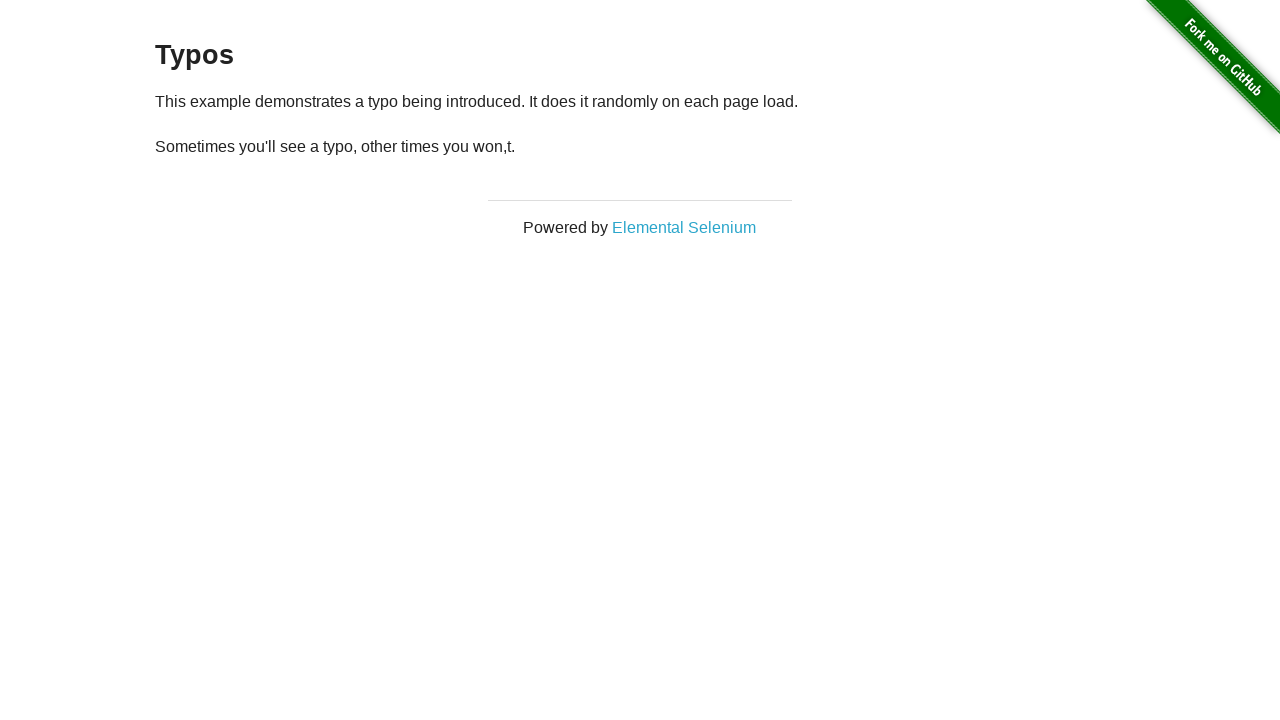

Verified that 2 windows are open
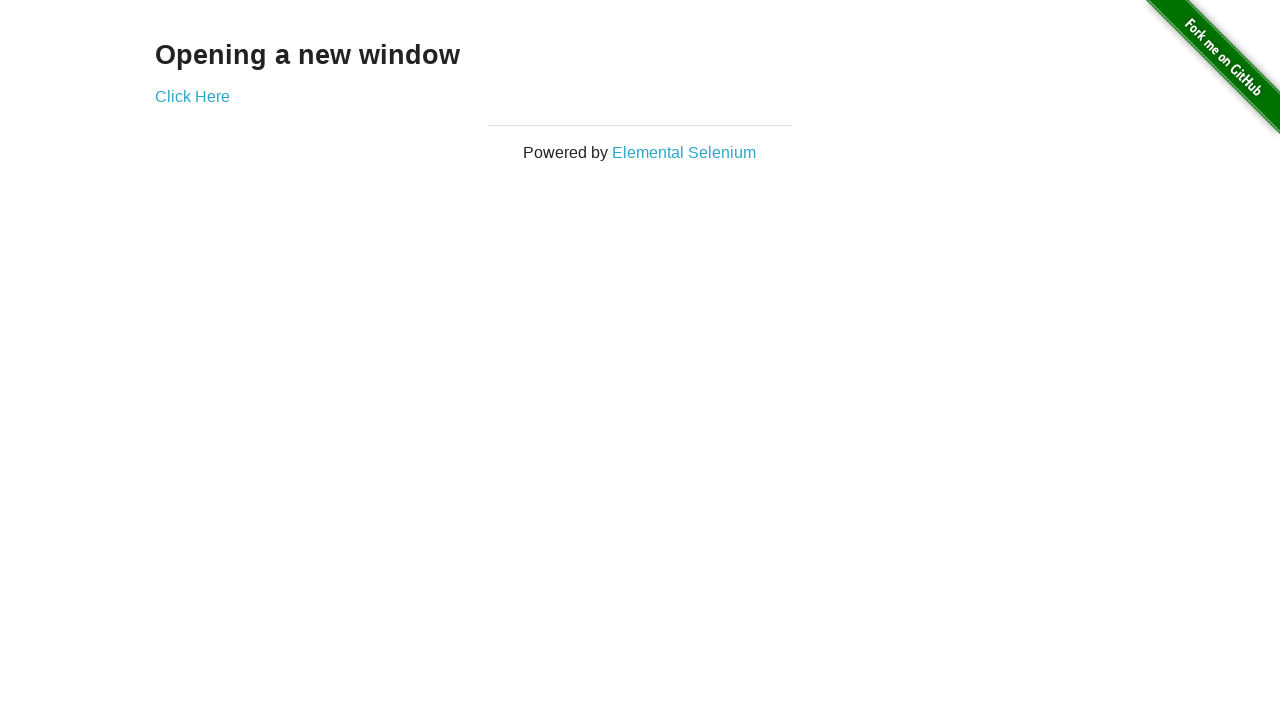

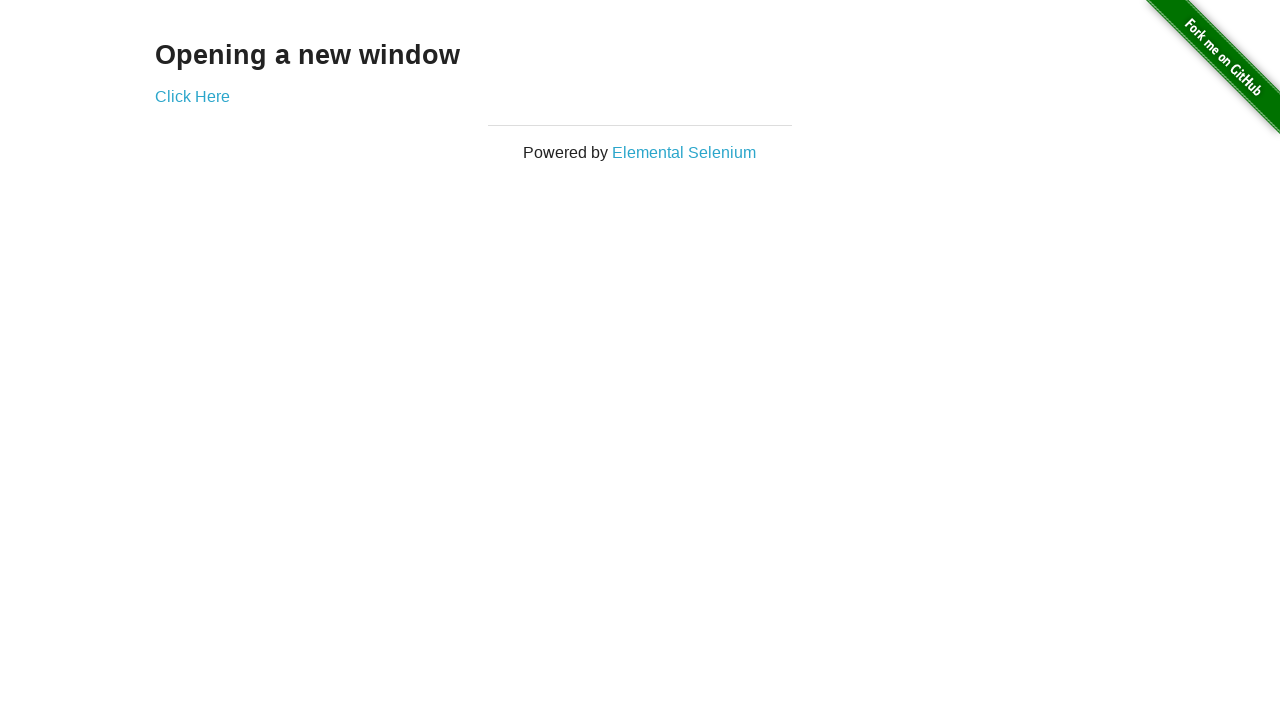